Tests that todo data persists after page reload

Starting URL: https://demo.playwright.dev/todomvc

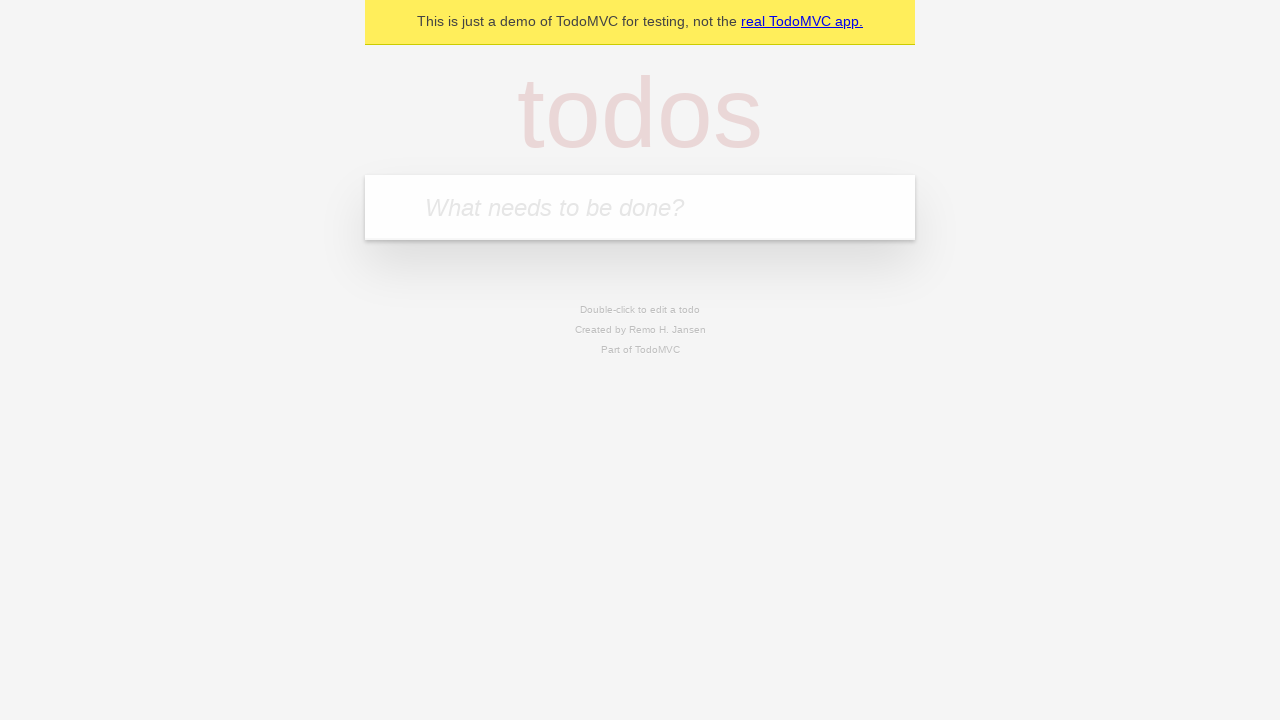

Filled todo input field with 'buy some cheese' on internal:attr=[placeholder="What needs to be done?"i]
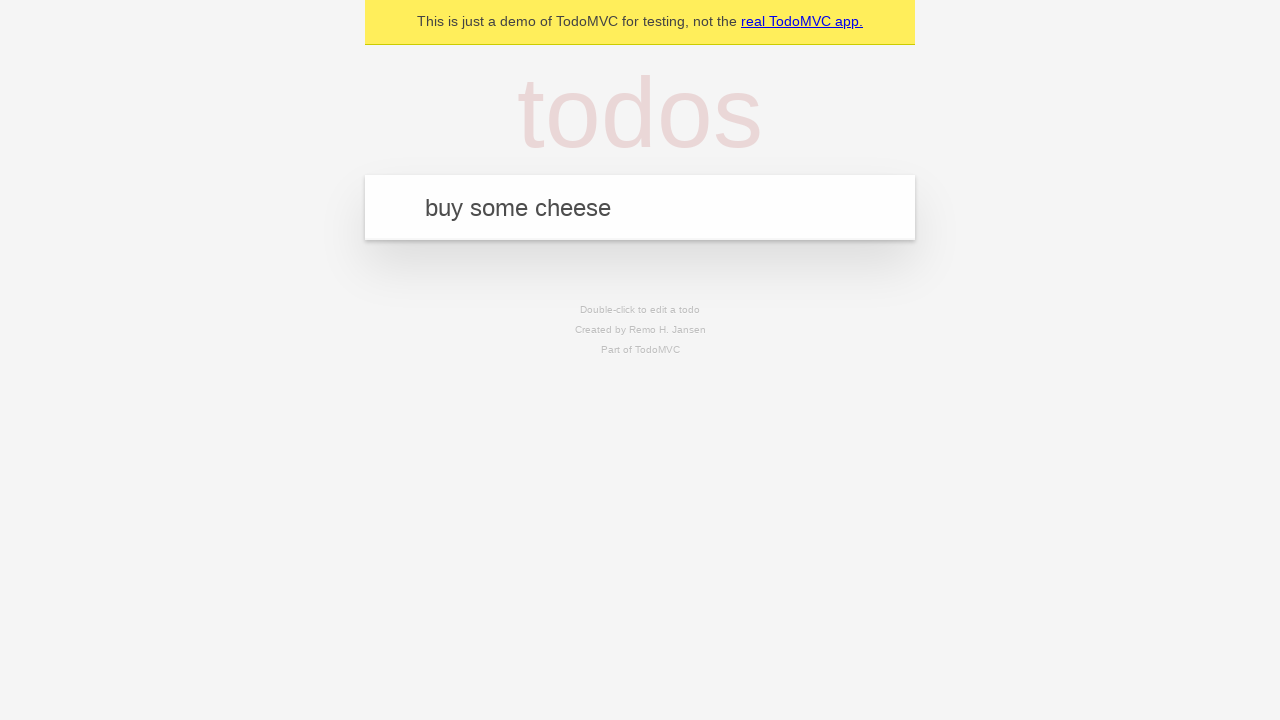

Pressed Enter to create todo 'buy some cheese' on internal:attr=[placeholder="What needs to be done?"i]
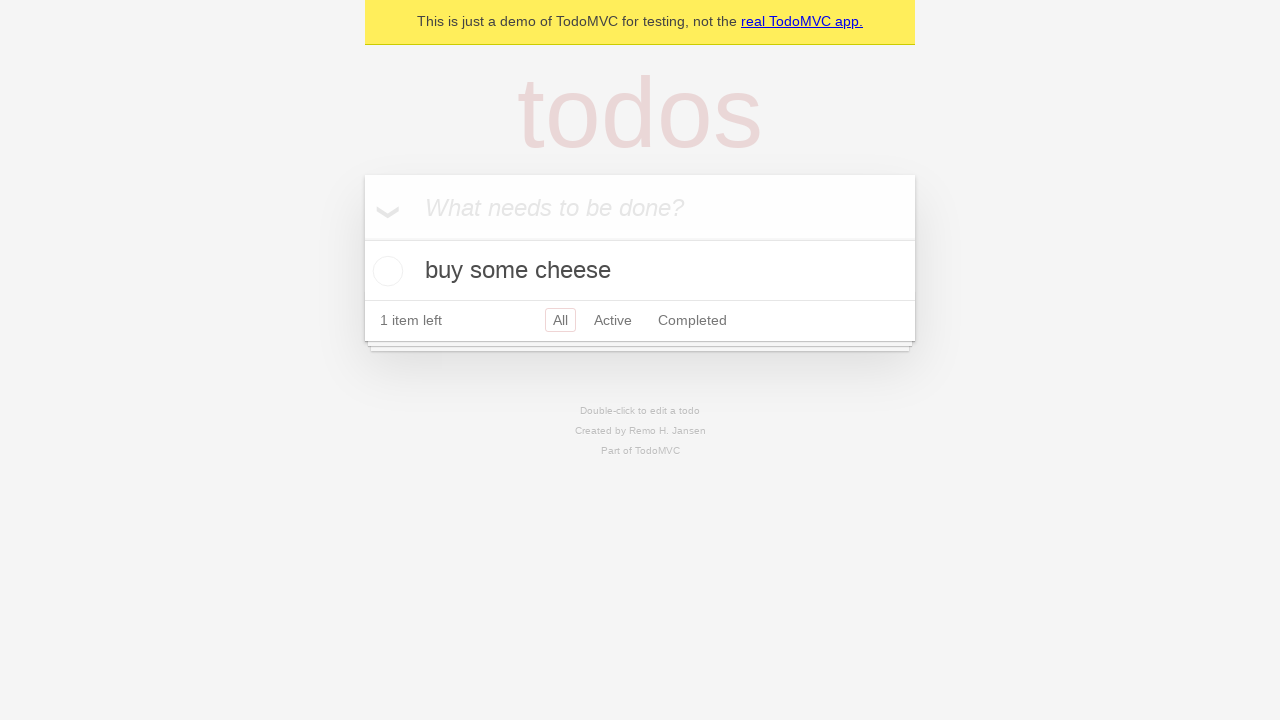

Filled todo input field with 'feed the cat' on internal:attr=[placeholder="What needs to be done?"i]
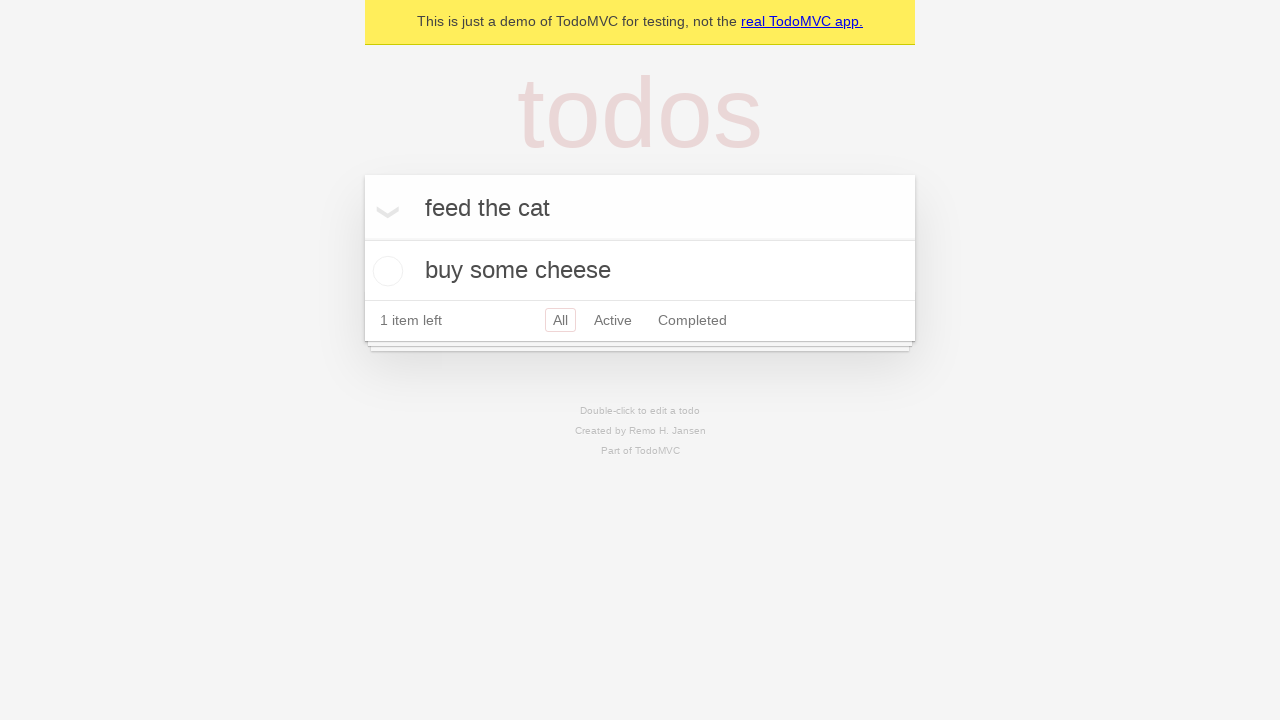

Pressed Enter to create todo 'feed the cat' on internal:attr=[placeholder="What needs to be done?"i]
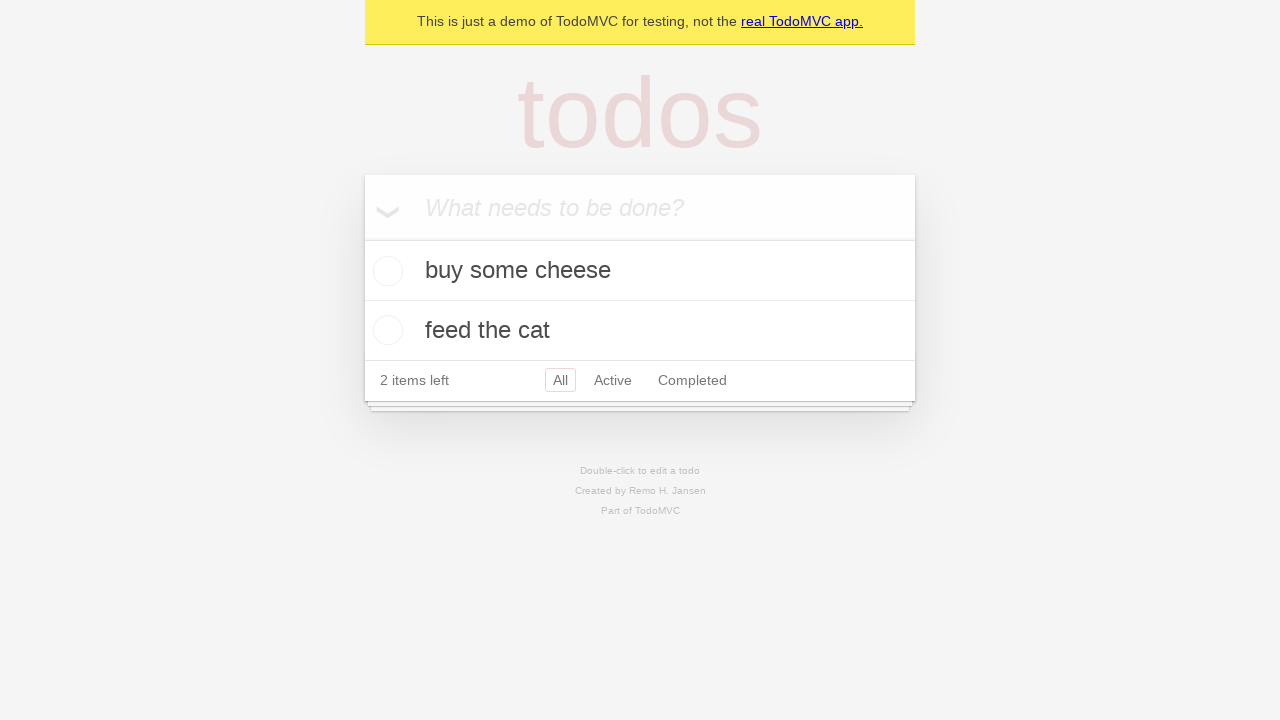

Located all todo items on the page
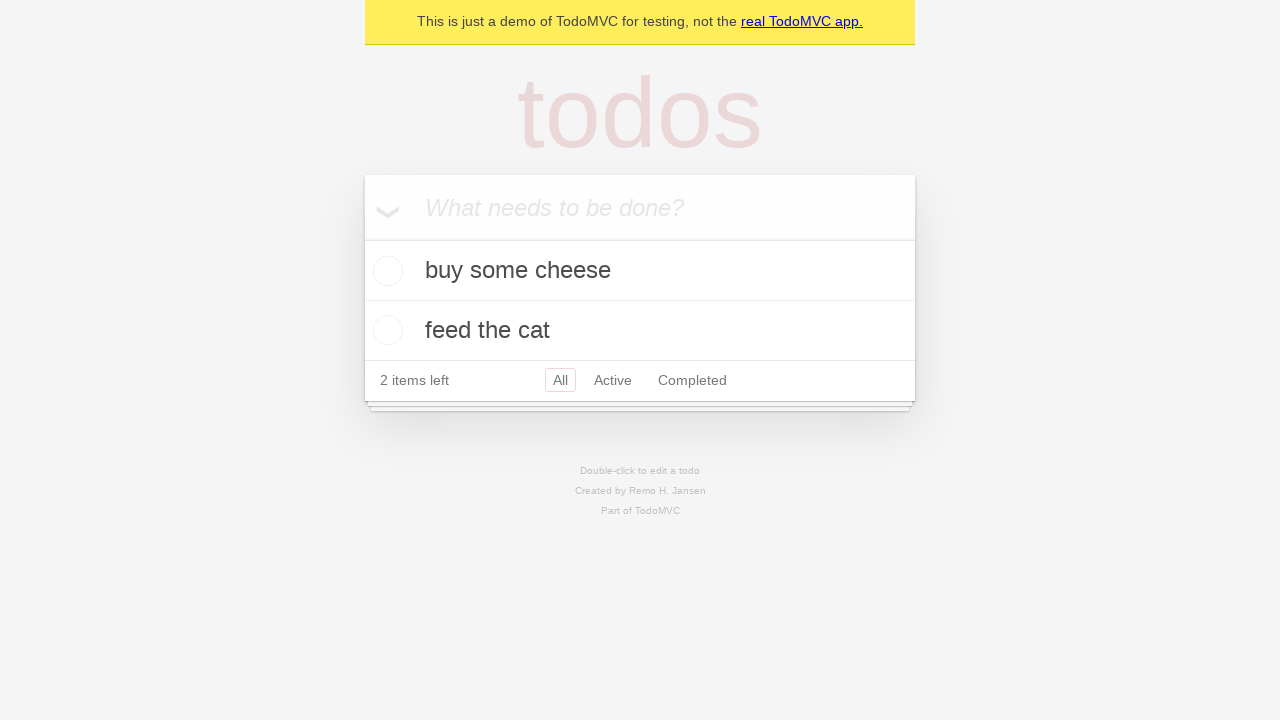

Located checkbox for first todo item
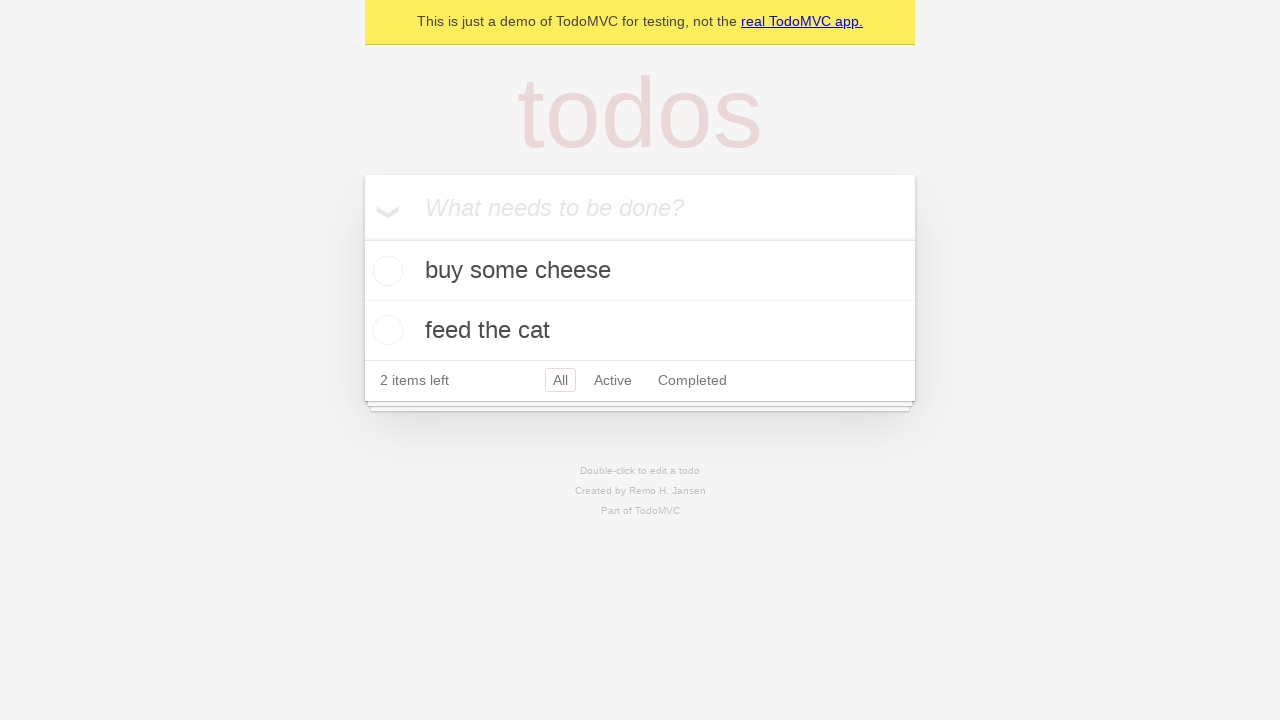

Checked the first todo item at (385, 271) on internal:testid=[data-testid="todo-item"s] >> nth=0 >> internal:role=checkbox
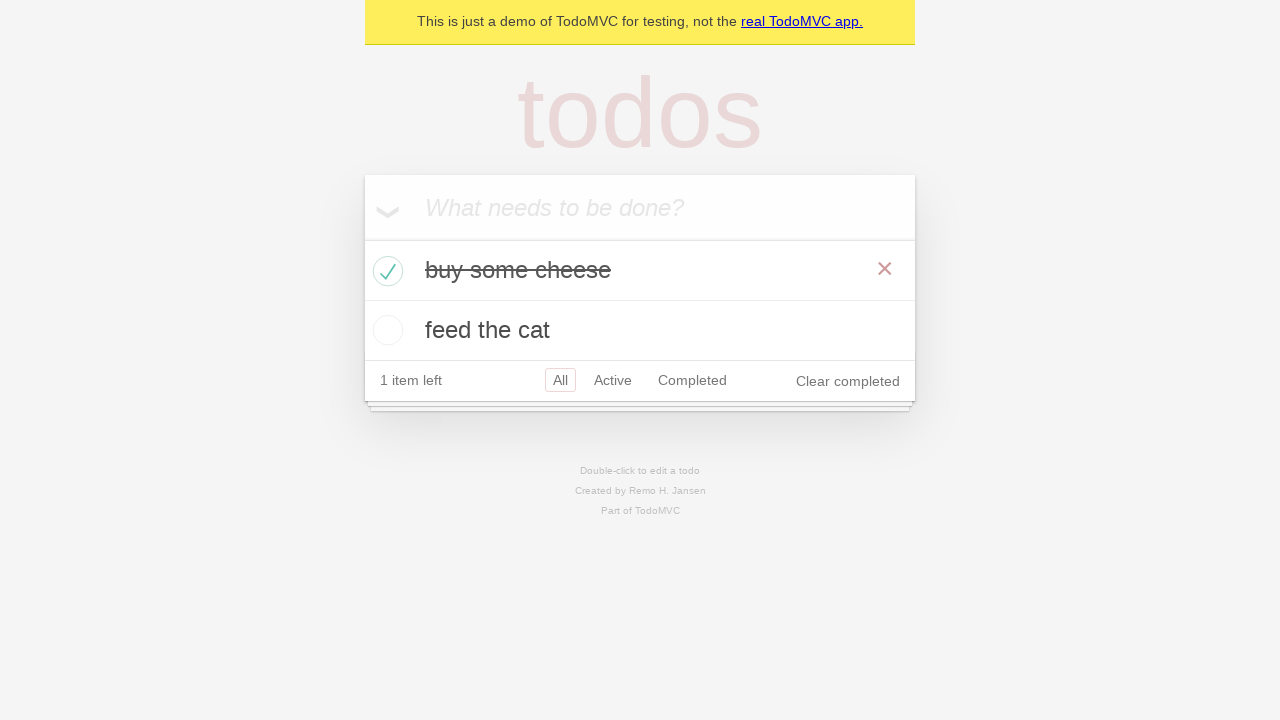

Reloaded the page to test data persistence
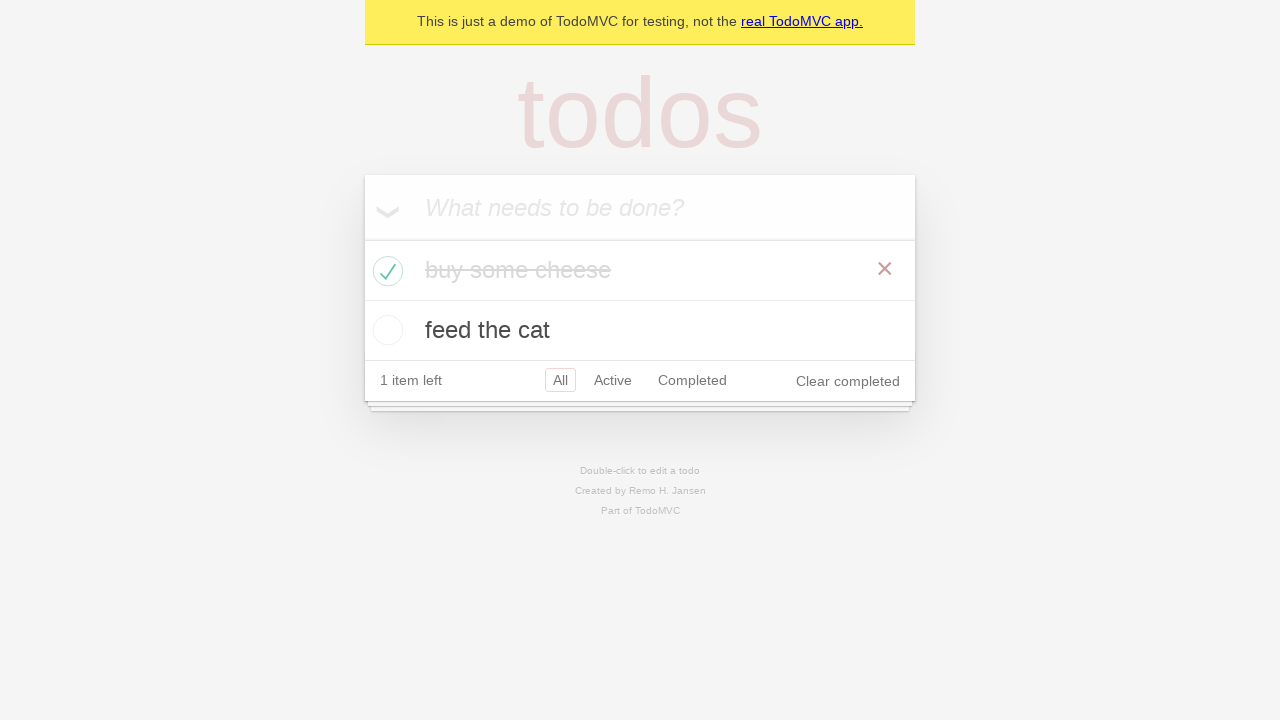

Verified todo items persisted after page reload
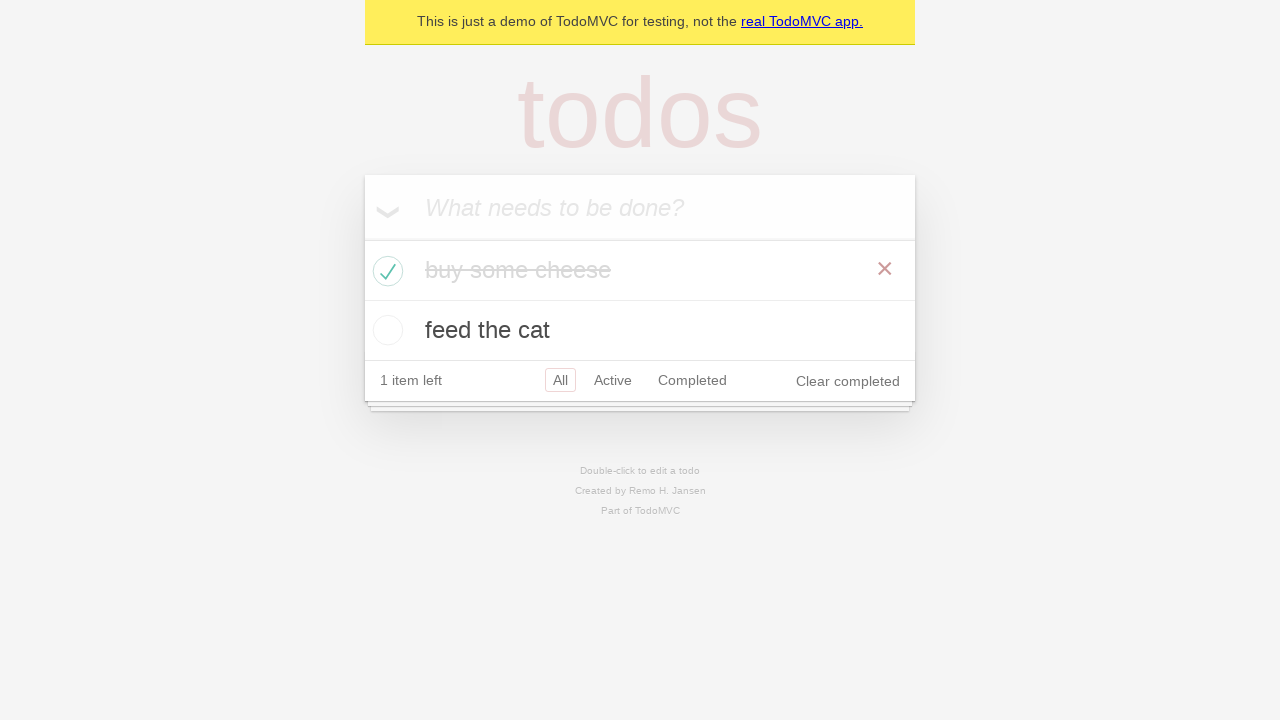

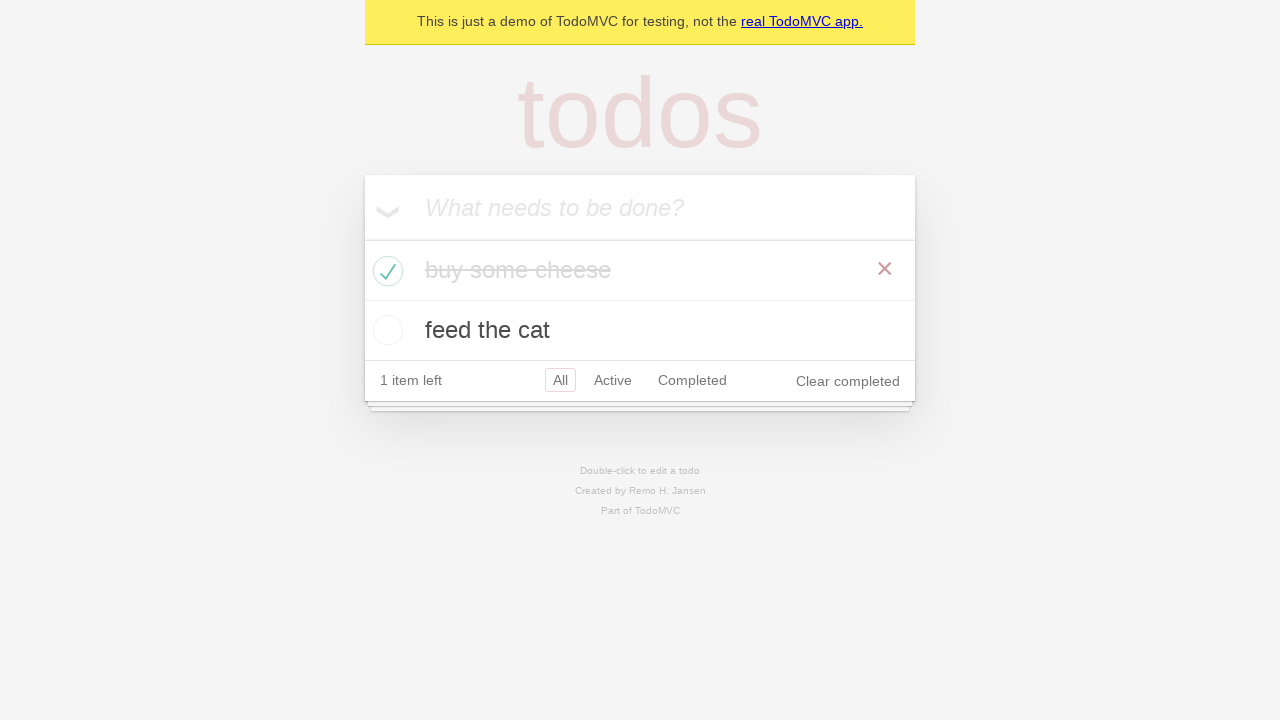